Tests a practice form by filling out personal information fields including first name, last name, email, gender selection, date of birth, and hobbies checkbox.

Starting URL: https://demoqa.com/automation-practice-form

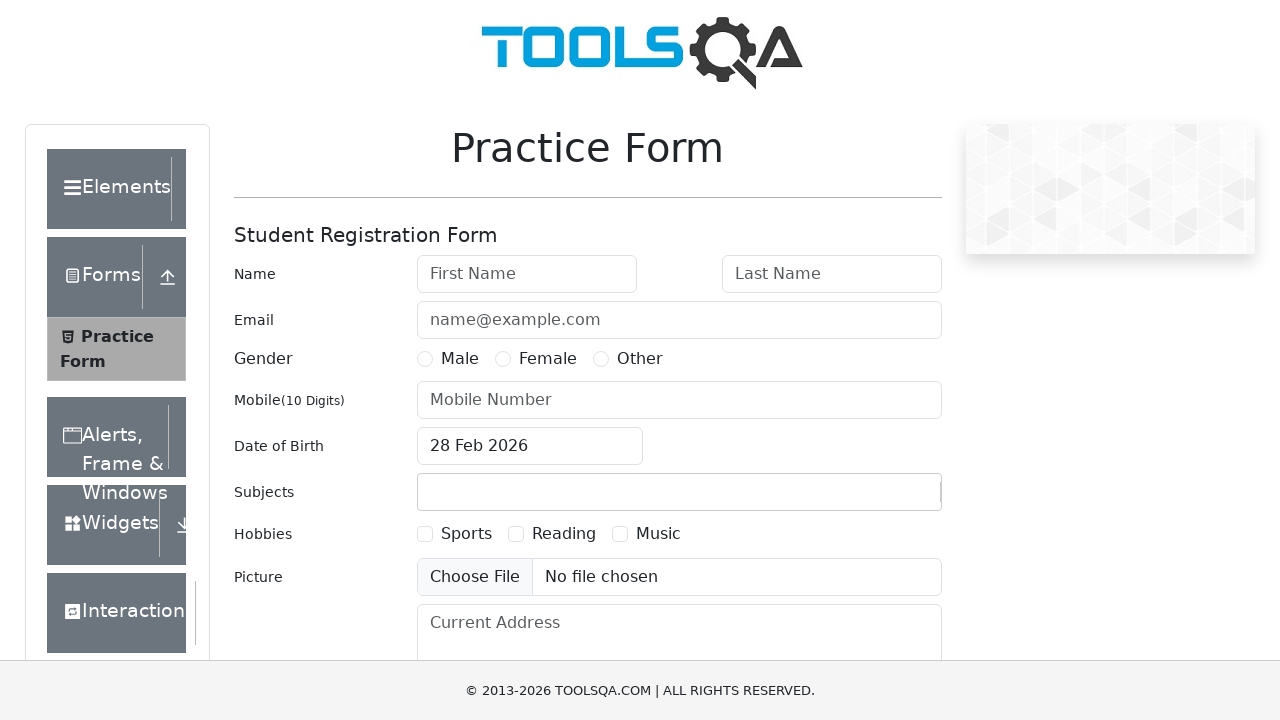

Filled first name field with 'Brahma' on #firstName
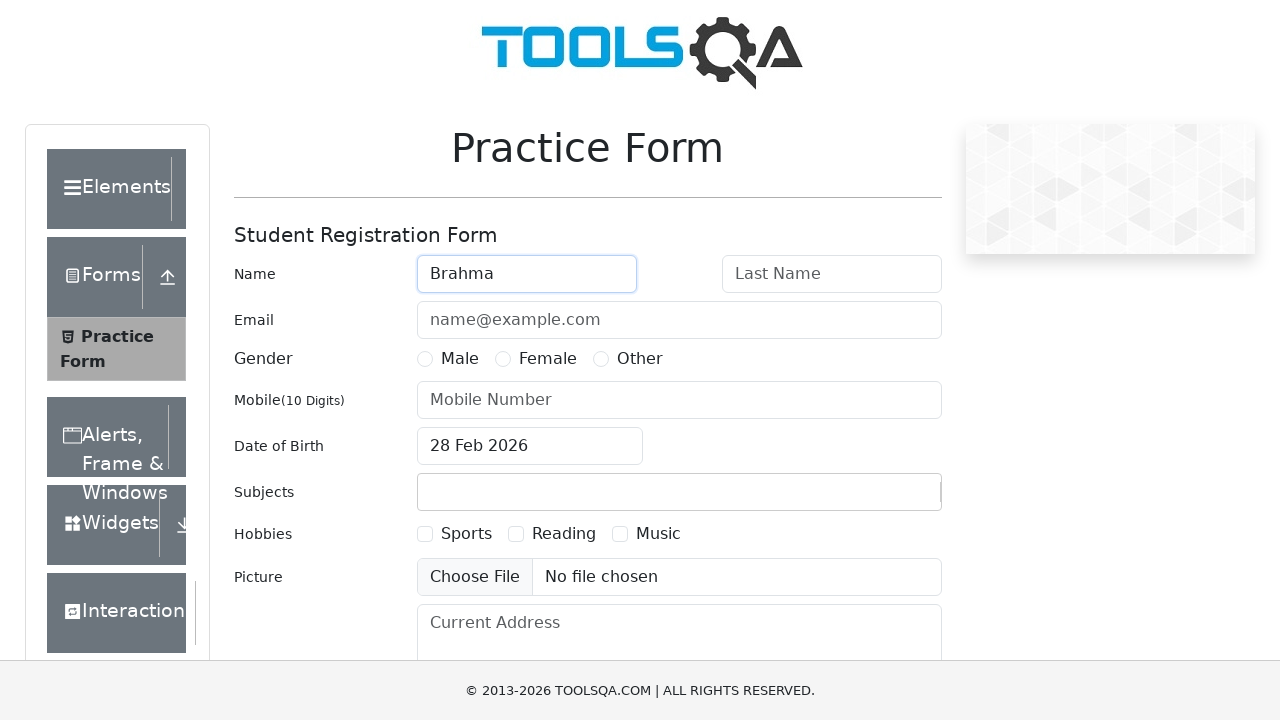

Filled last name field with 'Kothapalli' on #lastName
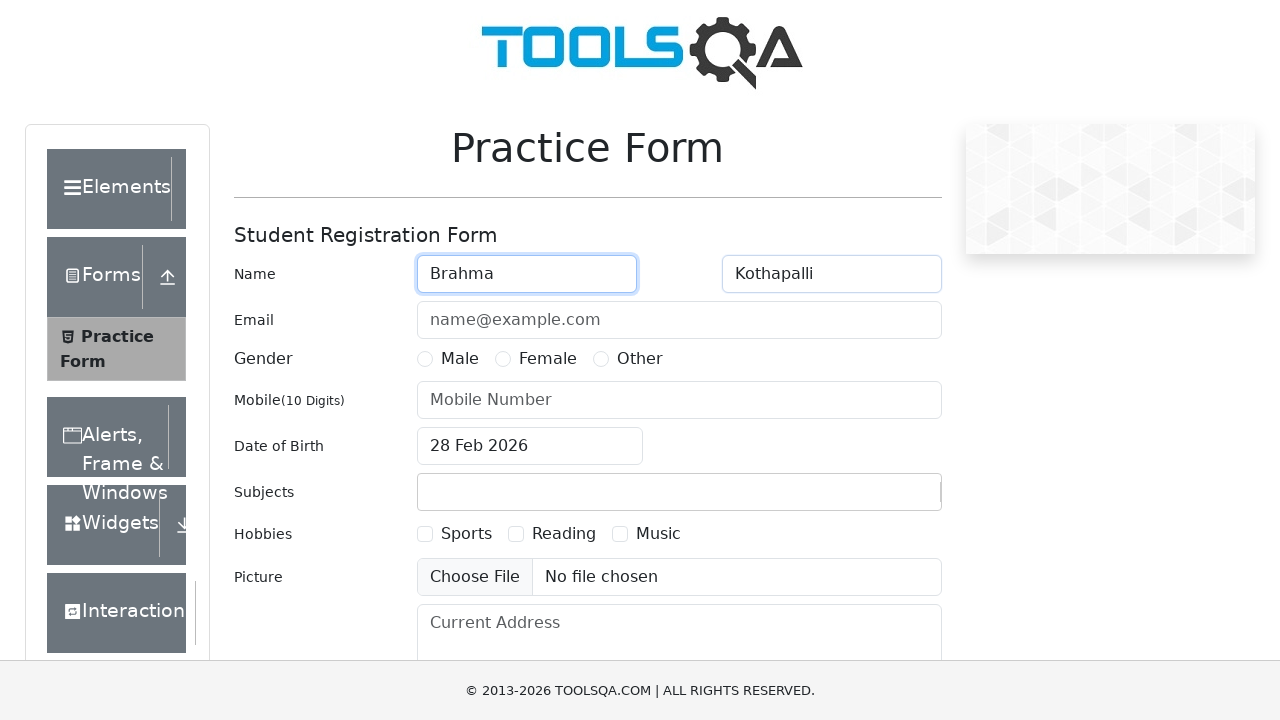

Filled email field with 'brahma457@gmail.com' on #userEmail
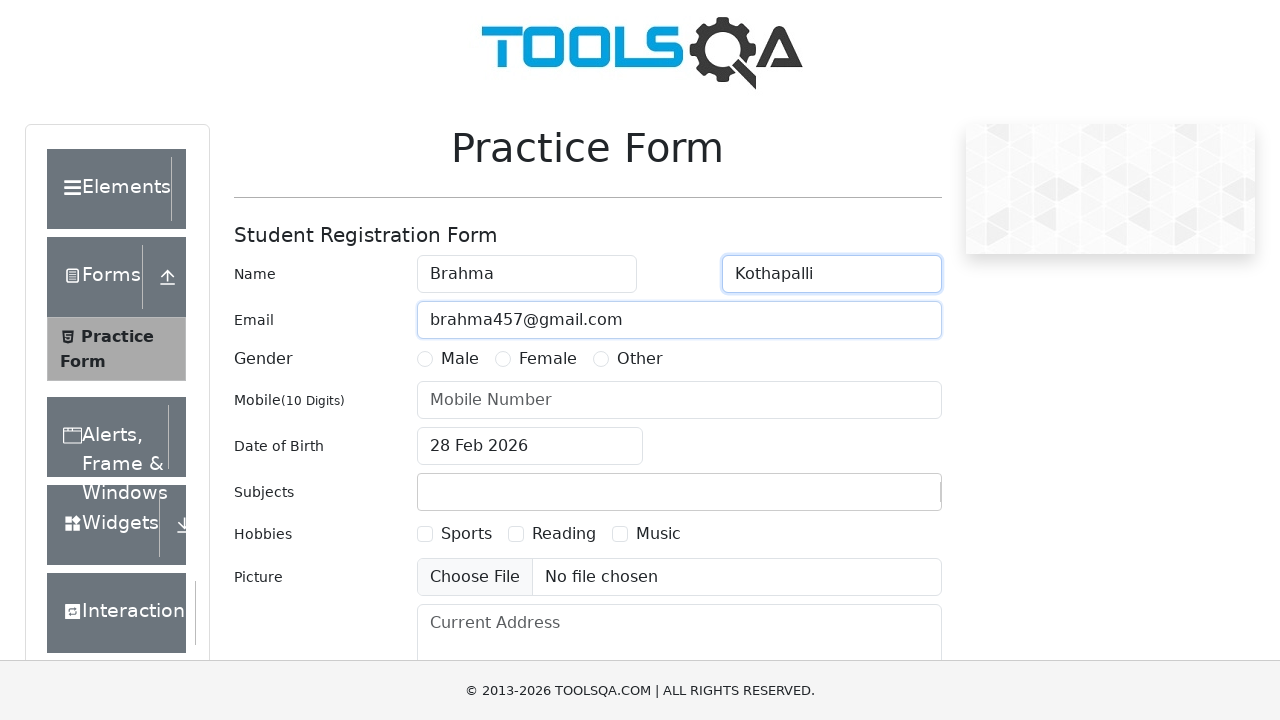

Selected Male gender option at (460, 359) on label[for='gender-radio-1']
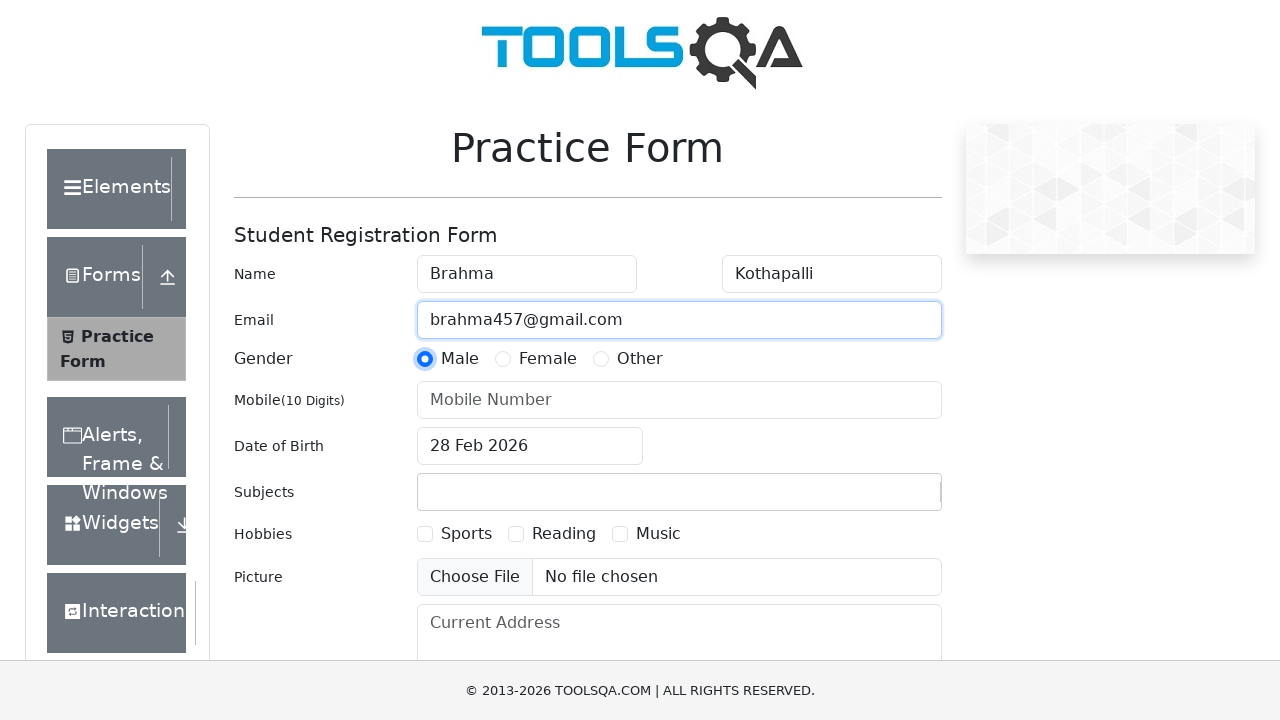

Clicked date of birth input field at (530, 446) on #dateOfBirthInput
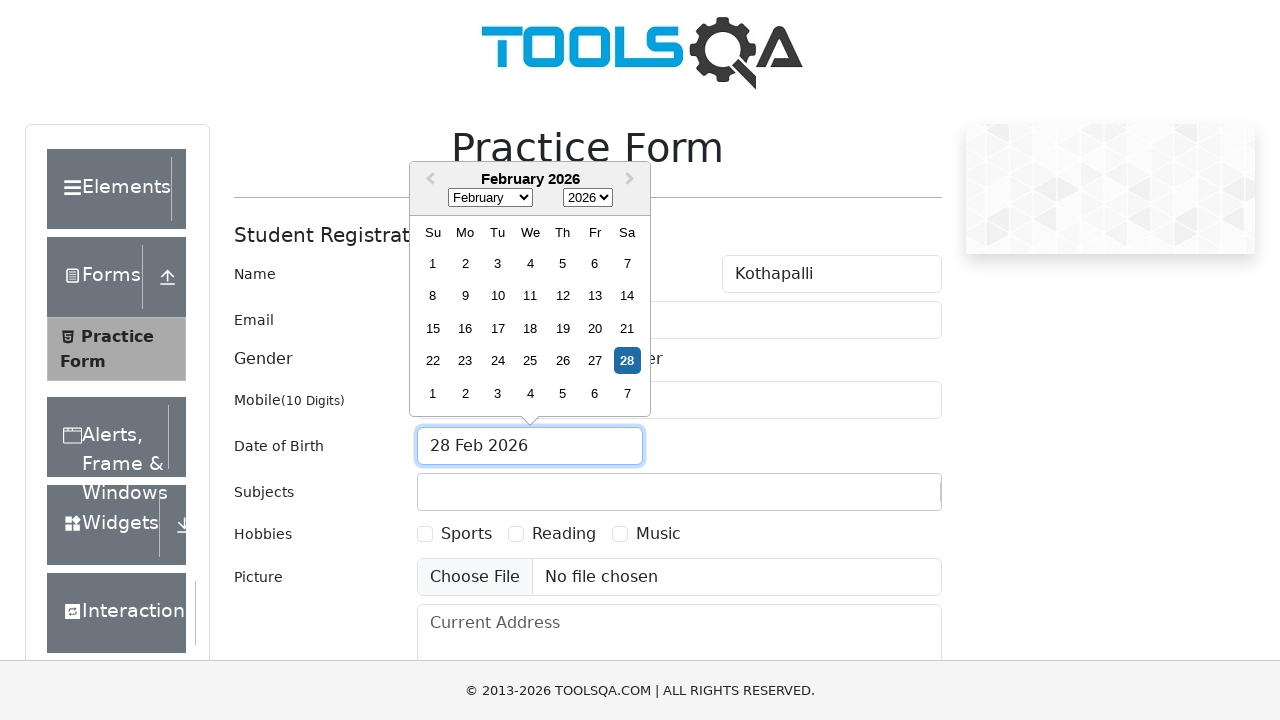

Filled date of birth with '24 Jul 1989' on #dateOfBirthInput
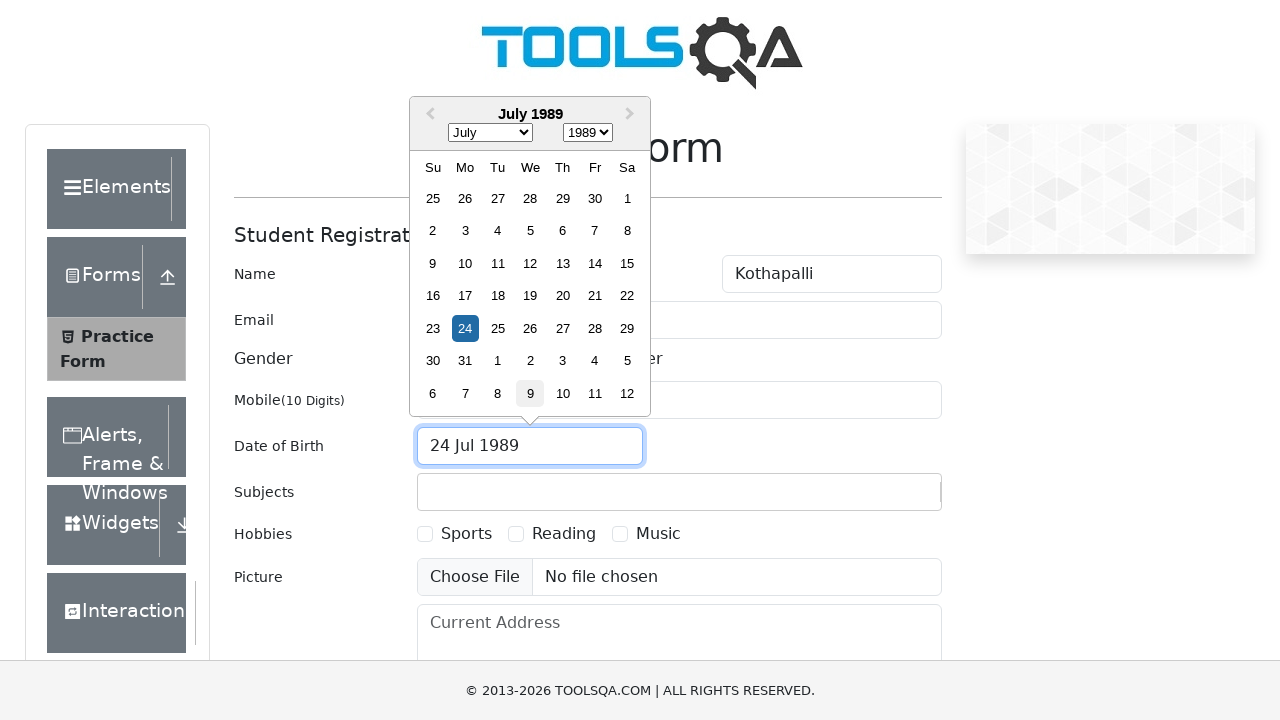

Closed date picker by pressing Escape
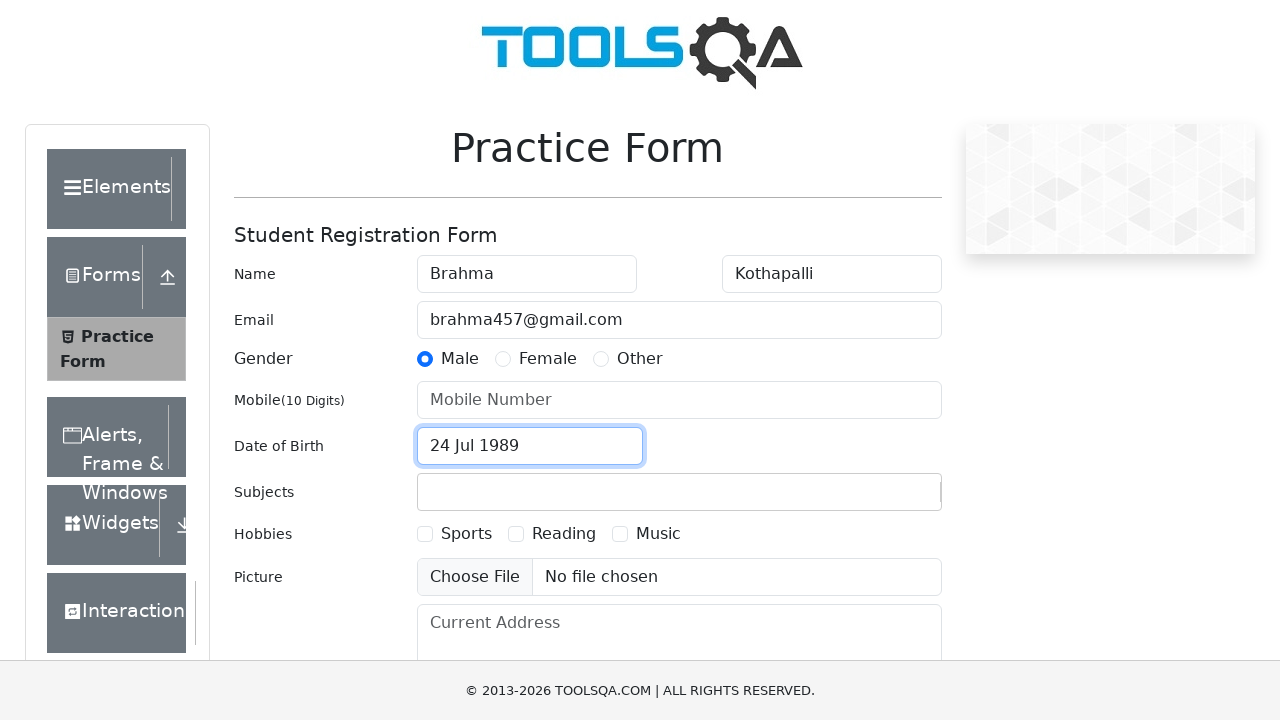

Selected Sports hobby checkbox at (466, 534) on label[for='hobbies-checkbox-1']
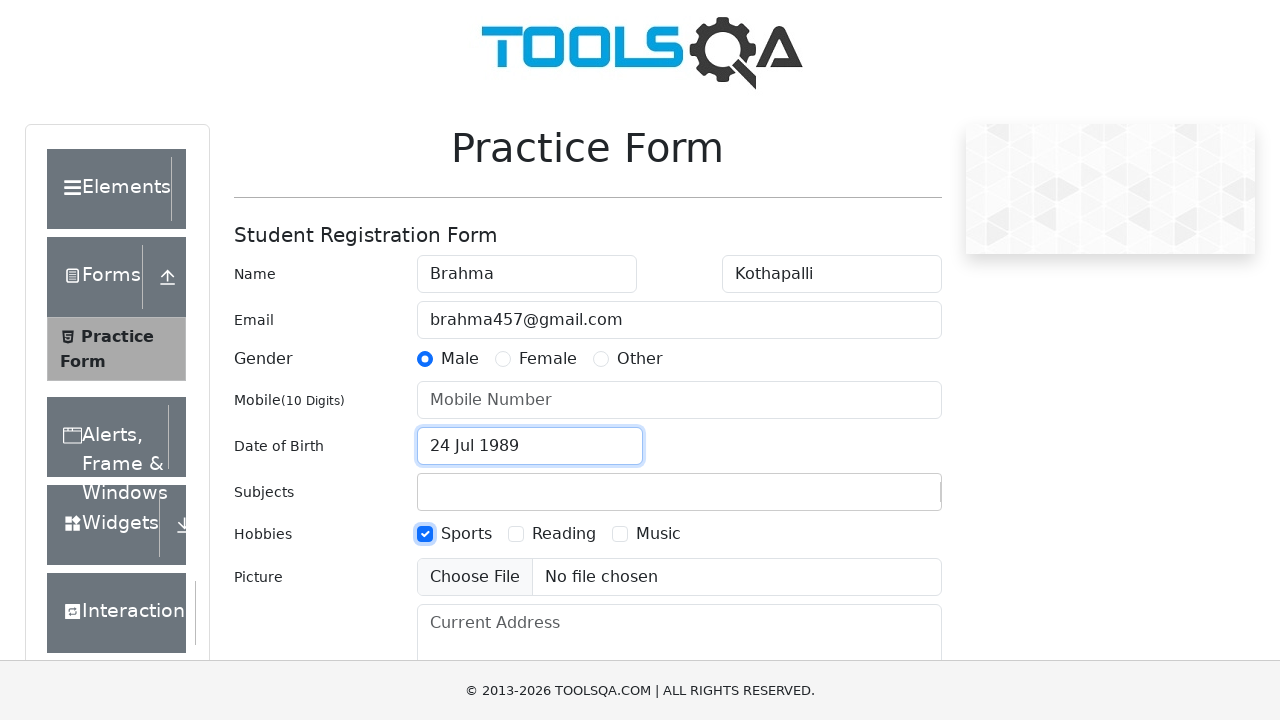

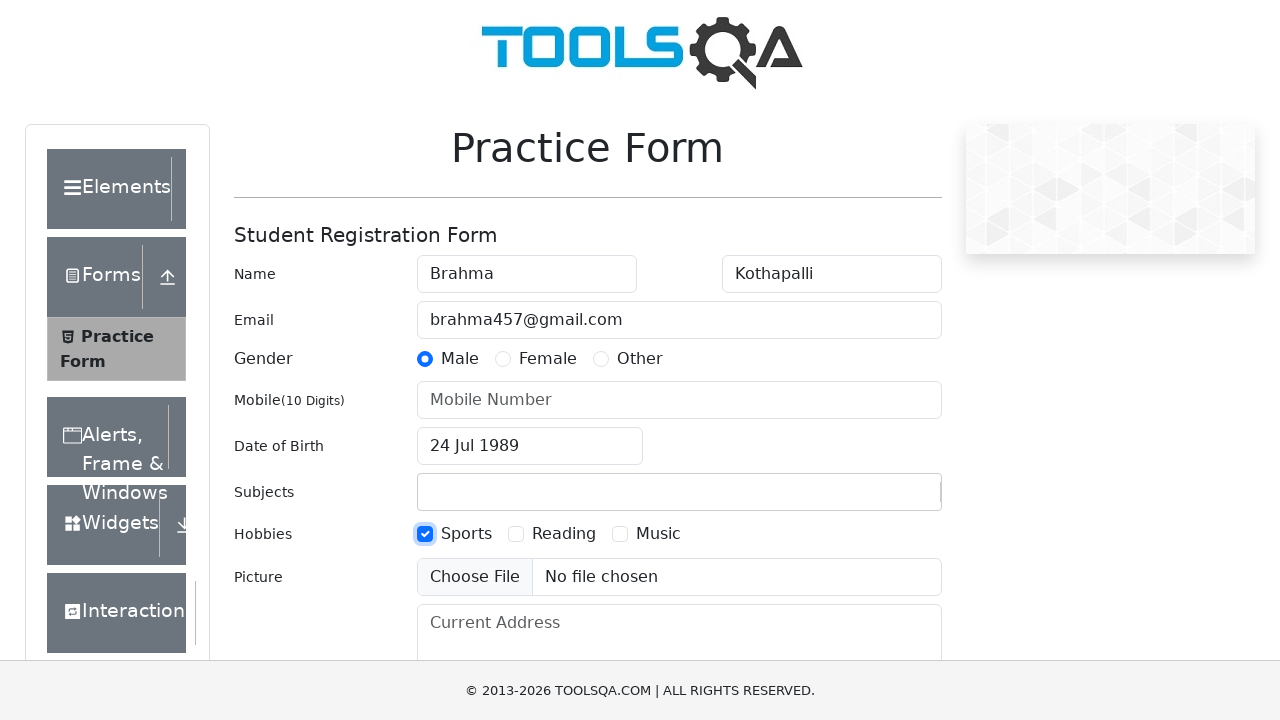